Hovers over the "Contrary" text link and verifies the tooltip appears with correct text

Starting URL: https://demoqa.com/tool-tips

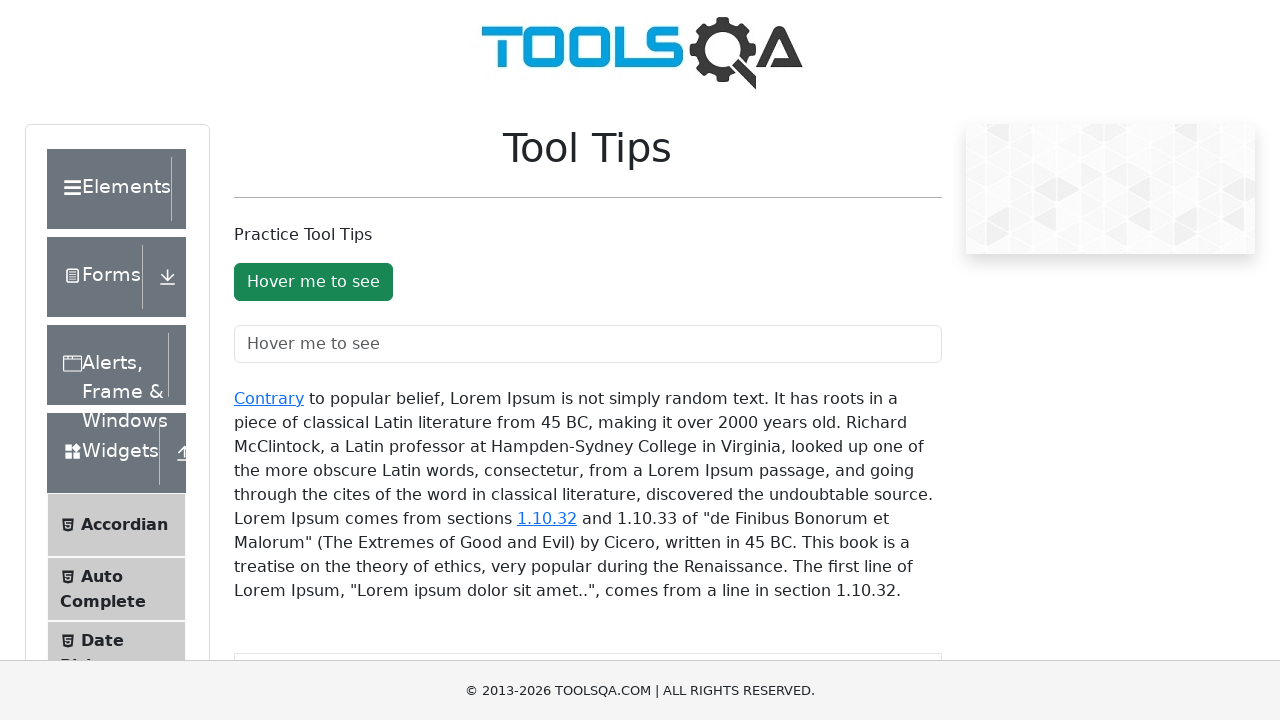

Hovered over the 'Contrary' text link at (269, 398) on #texToolTopContainer a:has-text('Contrary')
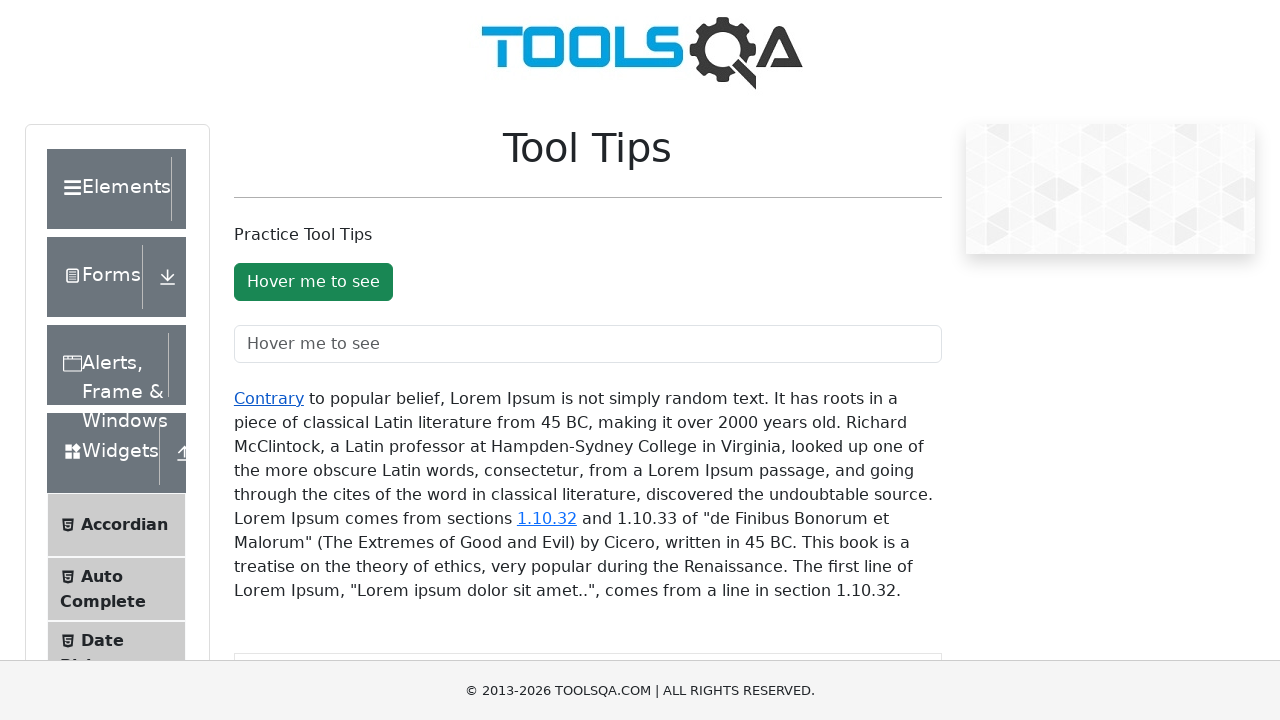

Tooltip element appeared
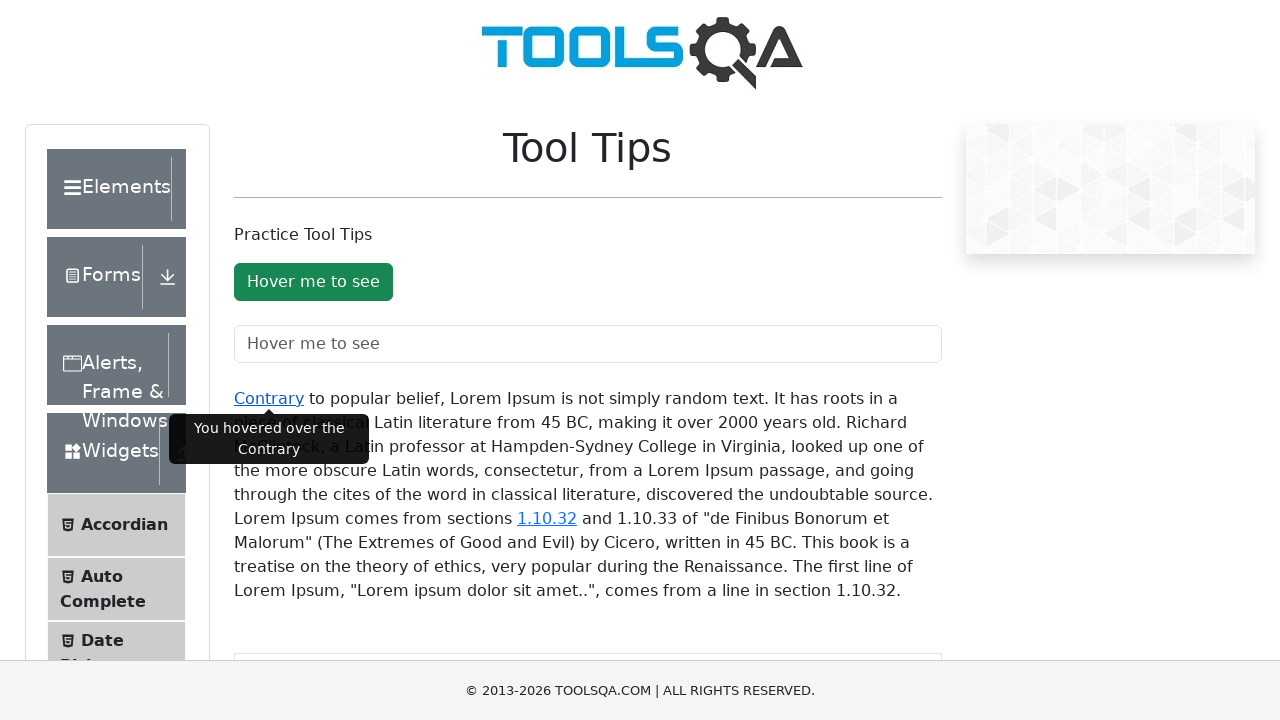

Retrieved tooltip text content
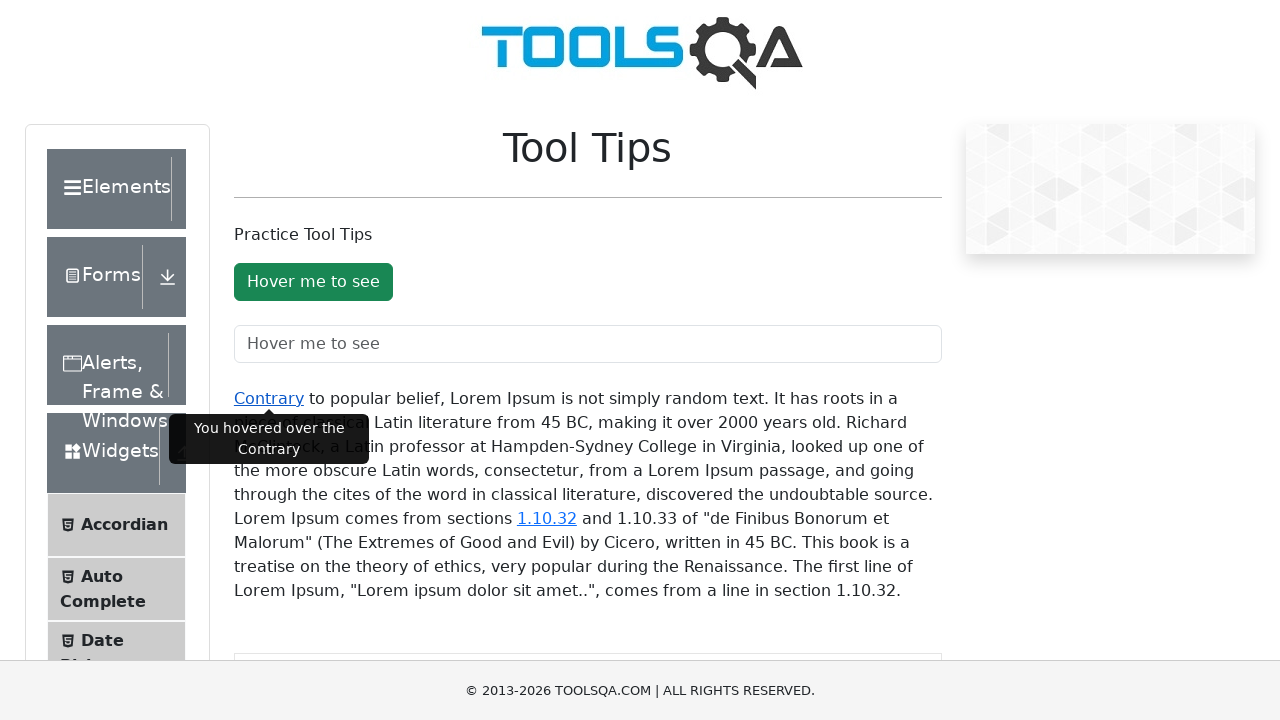

Verified tooltip text contains 'You hovered over the Contrary'
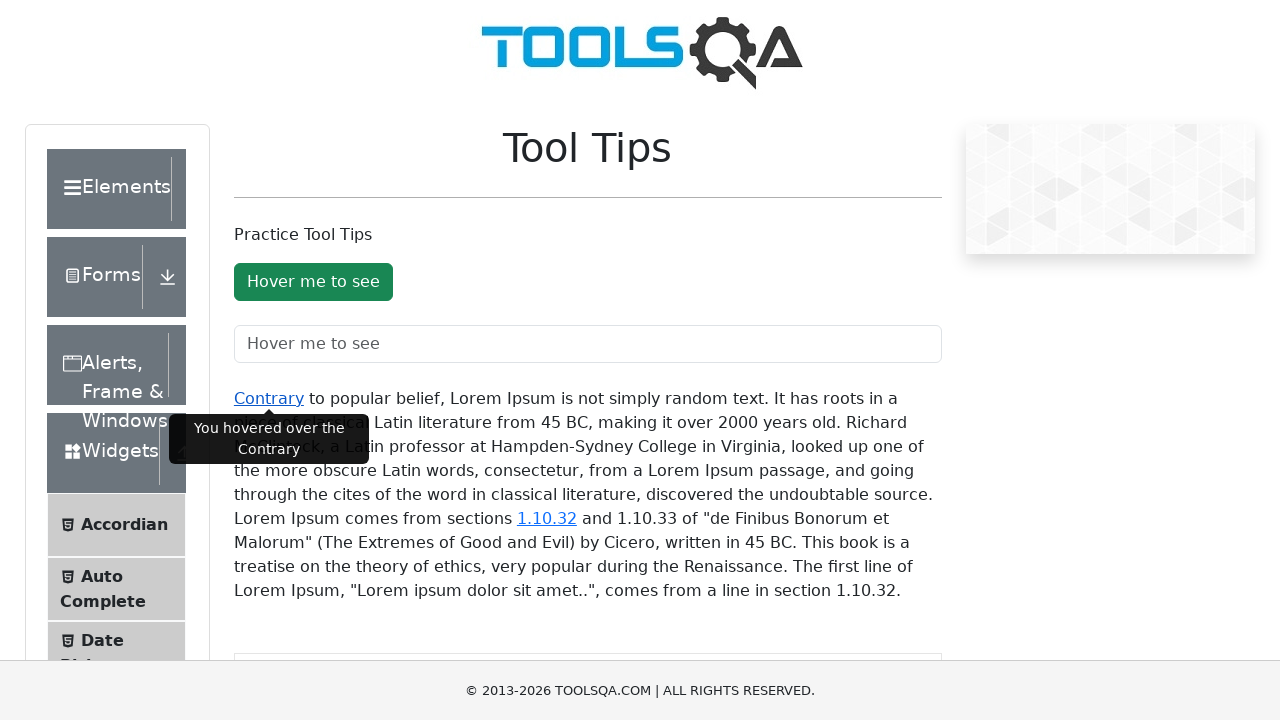

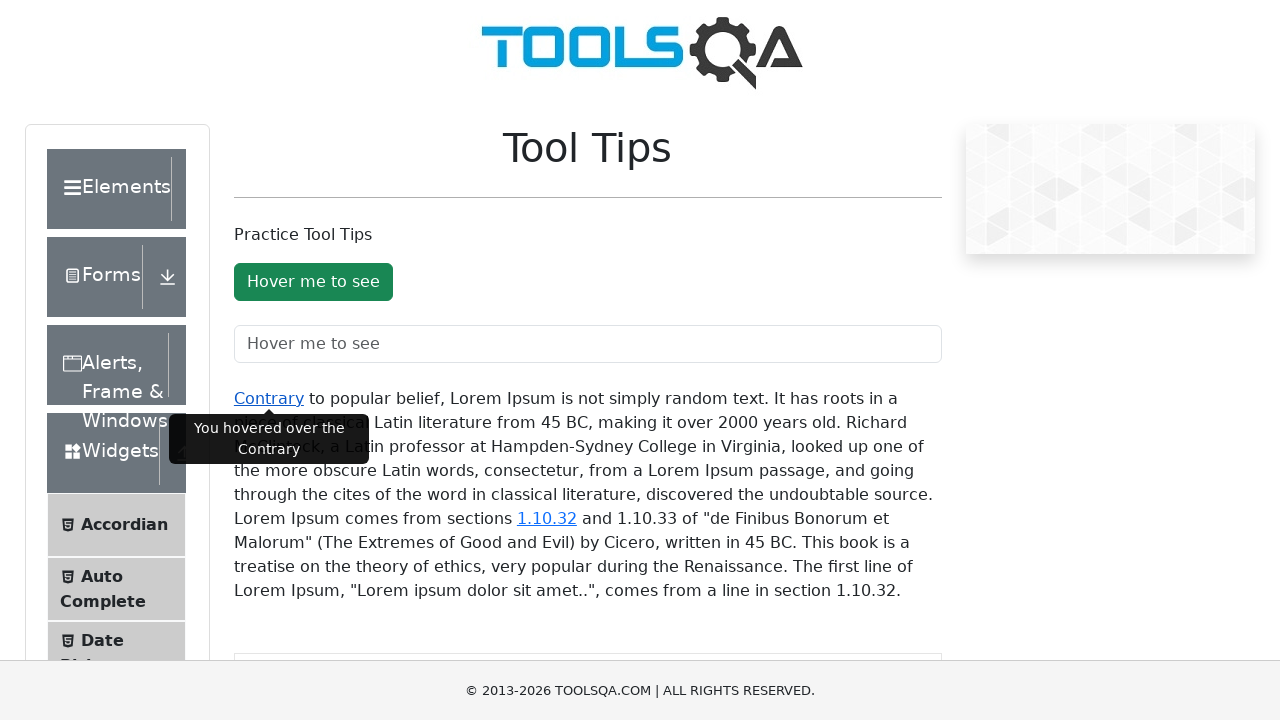